Tests hover functionality by hovering over user avatar and verifying the username becomes visible

Starting URL: http://the-internet.herokuapp.com/

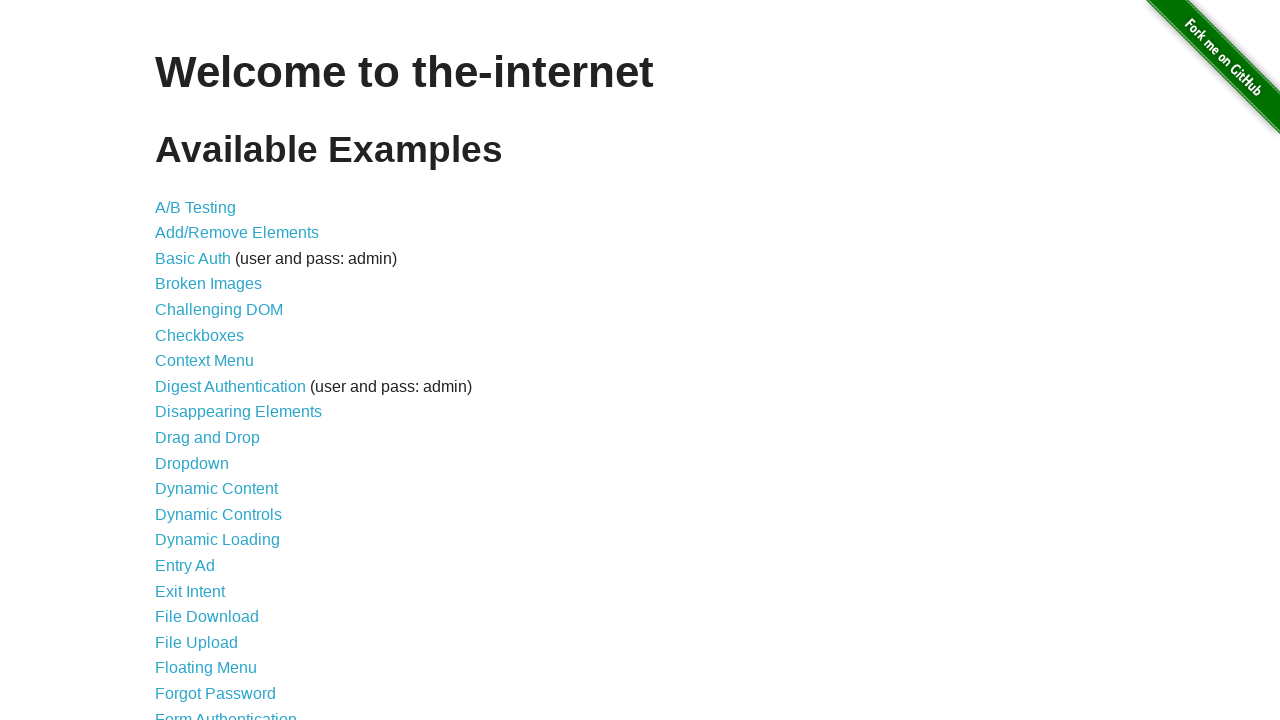

Clicked on Hovers link at (180, 360) on text=Hovers
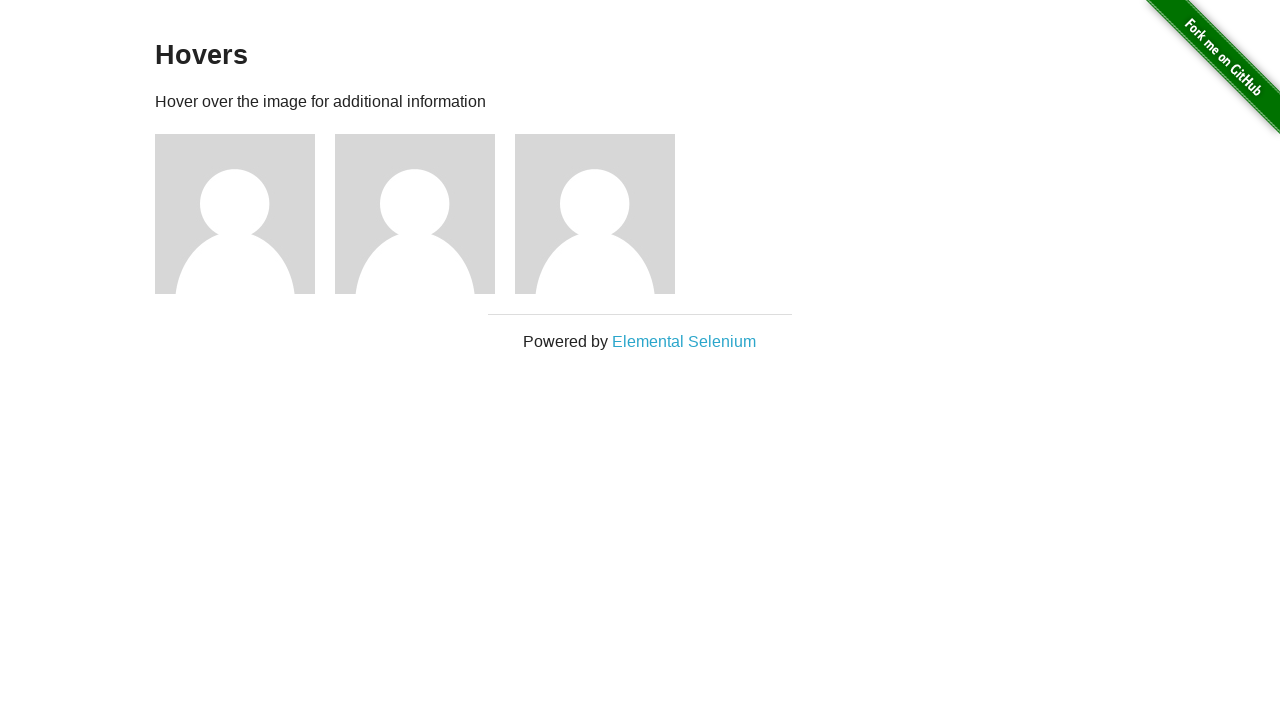

Located user3's avatar element
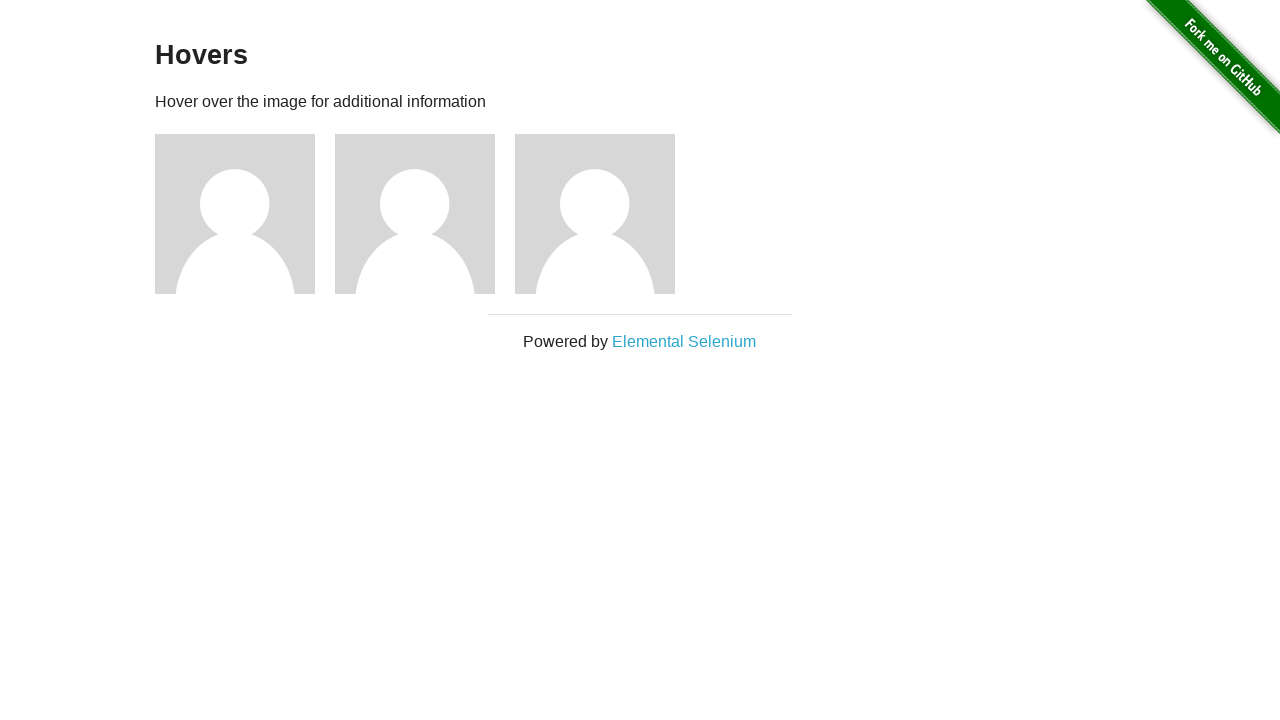

Hovered over user3's avatar at (595, 214) on xpath=//h5[.='name: user3']/../preceding-sibling::img
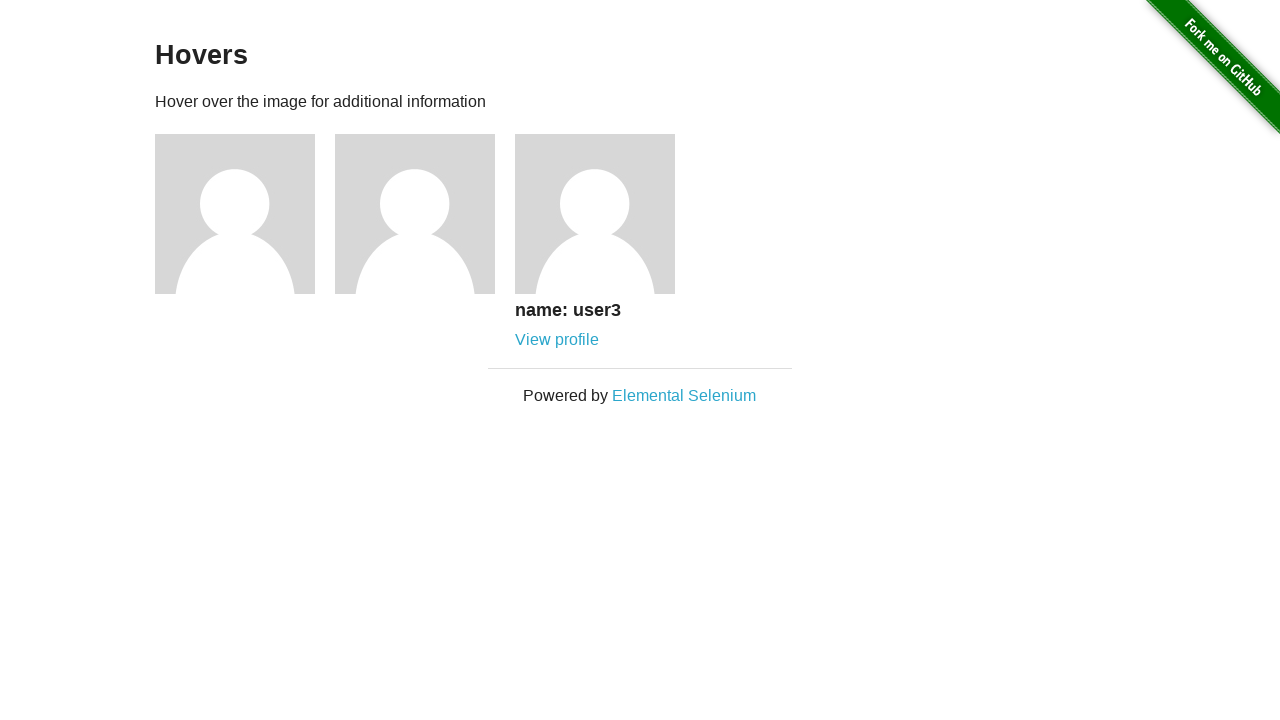

Verified user3 name is displayed after hover
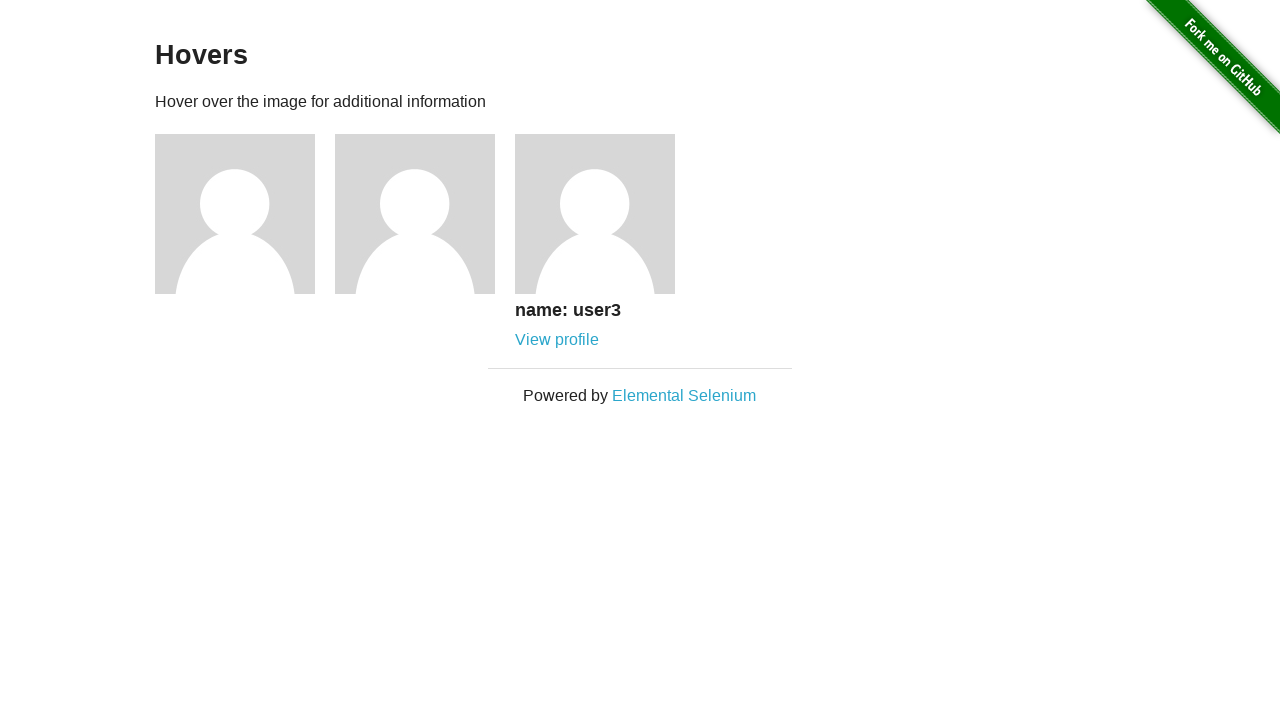

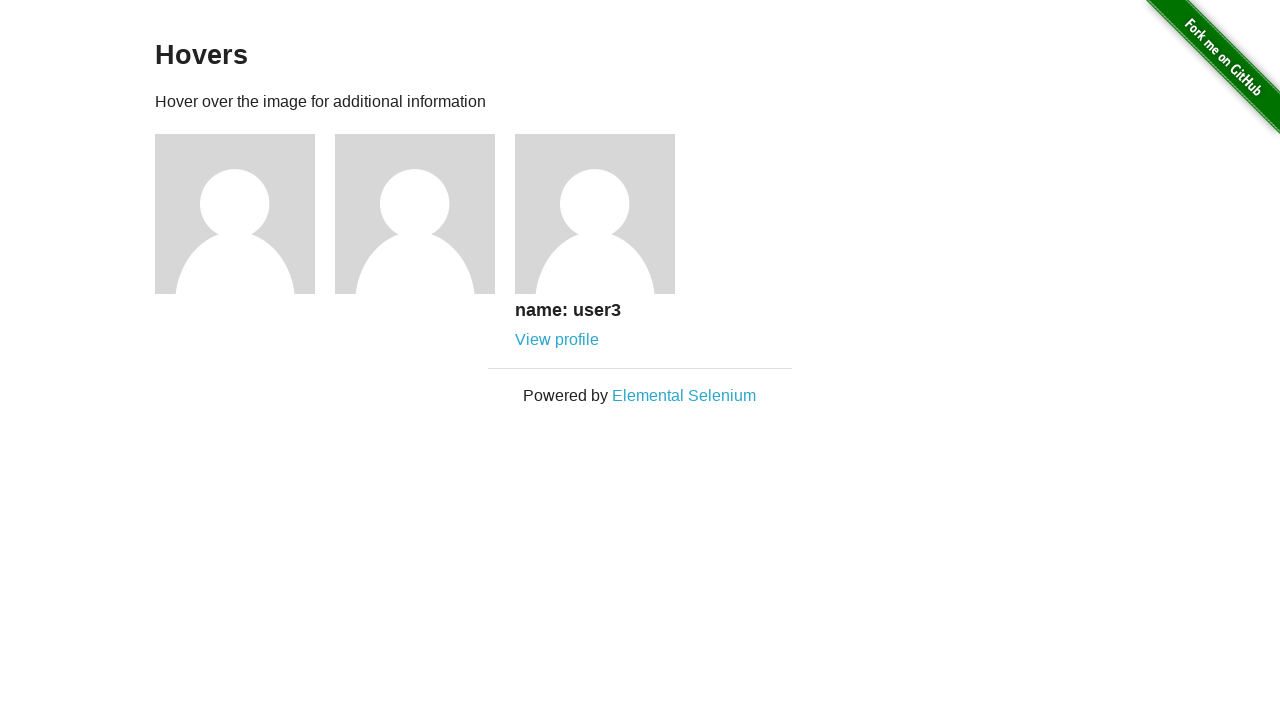